Tests dynamic loading functionality by clicking the Start button and waiting for the "Hello World!" text element to become visible.

Starting URL: https://the-internet.herokuapp.com/dynamic_loading/1

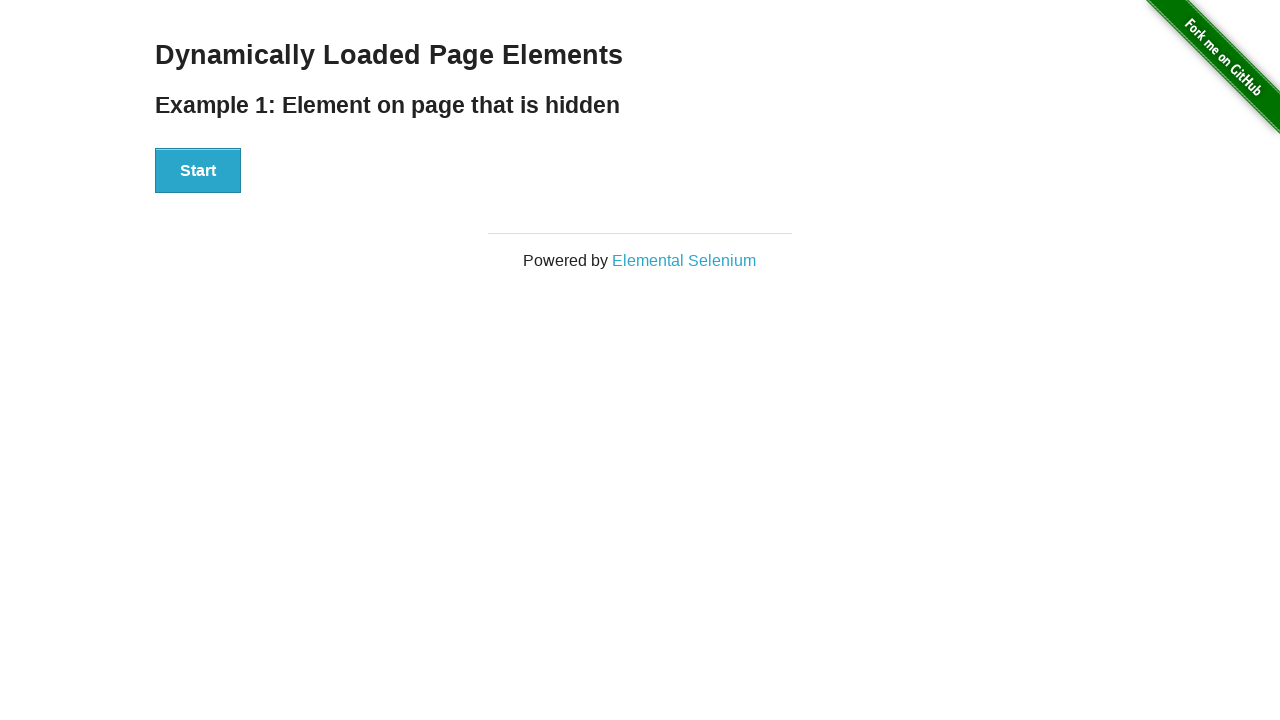

Clicked the Start button to trigger dynamic loading at (198, 171) on xpath=//button
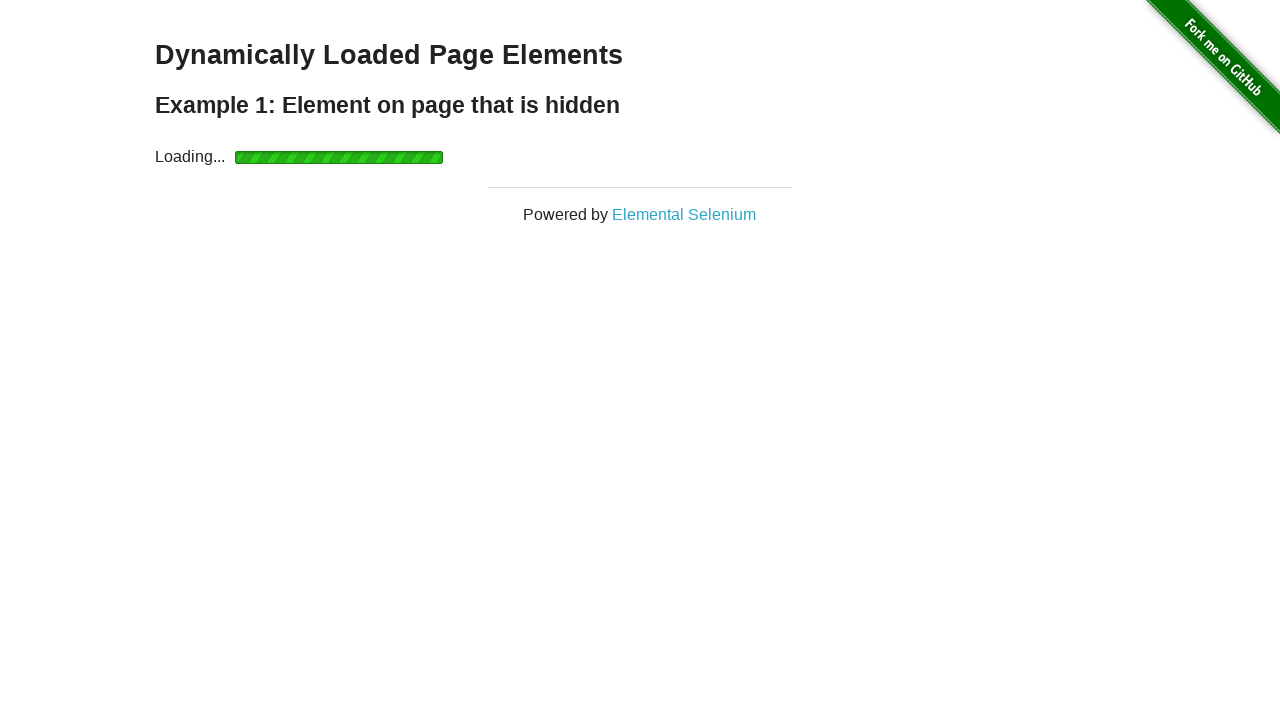

Waited for 'Hello World!' text element to become visible
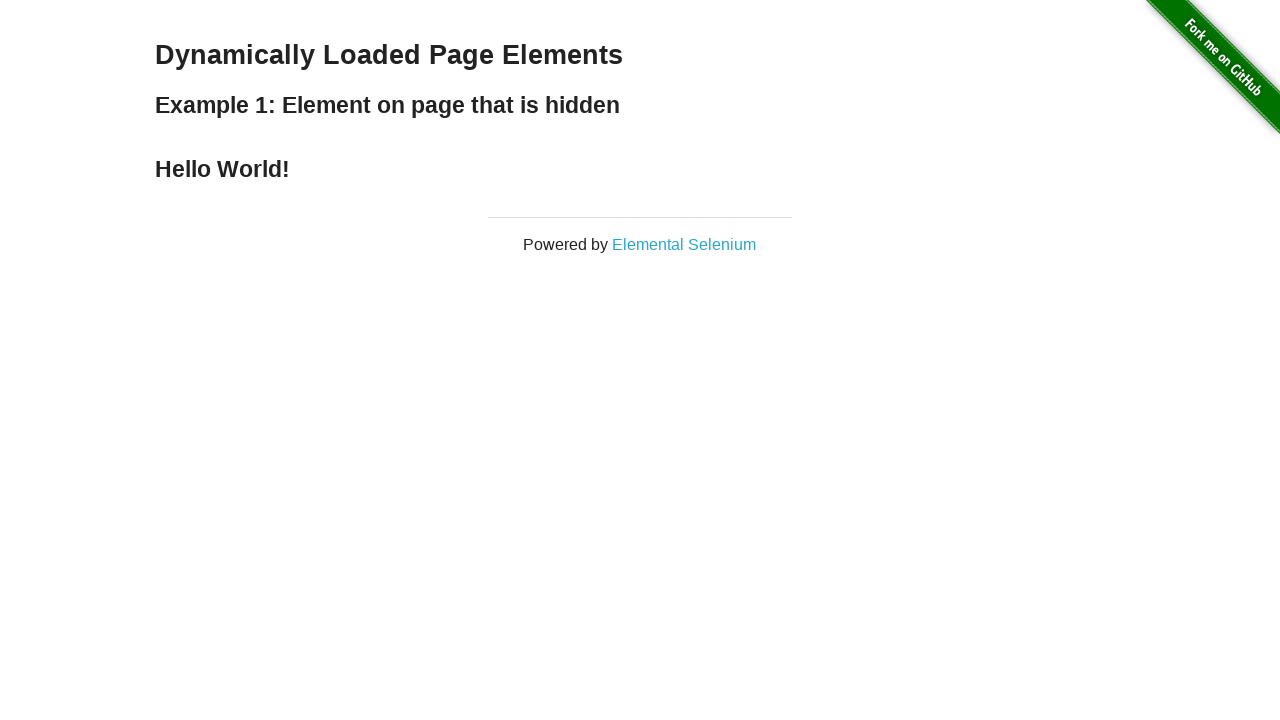

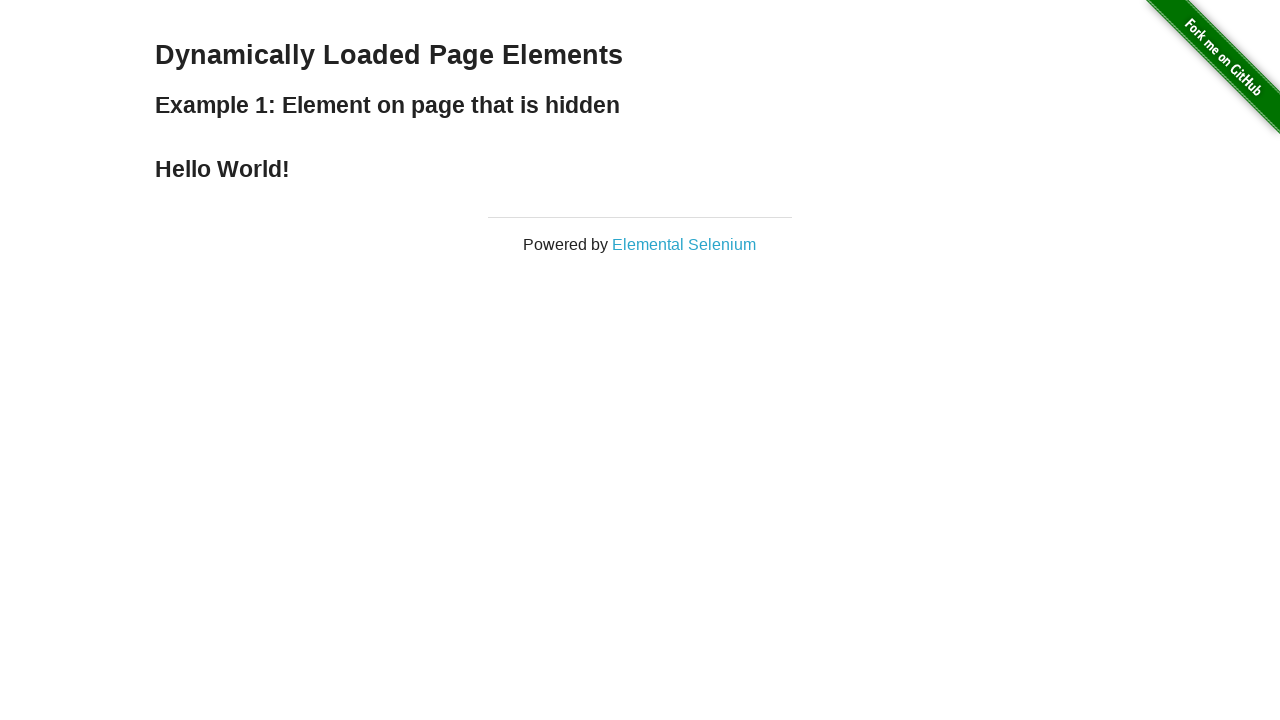